Launches browser and navigates to Adactin Hotel App website, then maximizes the window

Starting URL: https://adactinhotelapp.com/

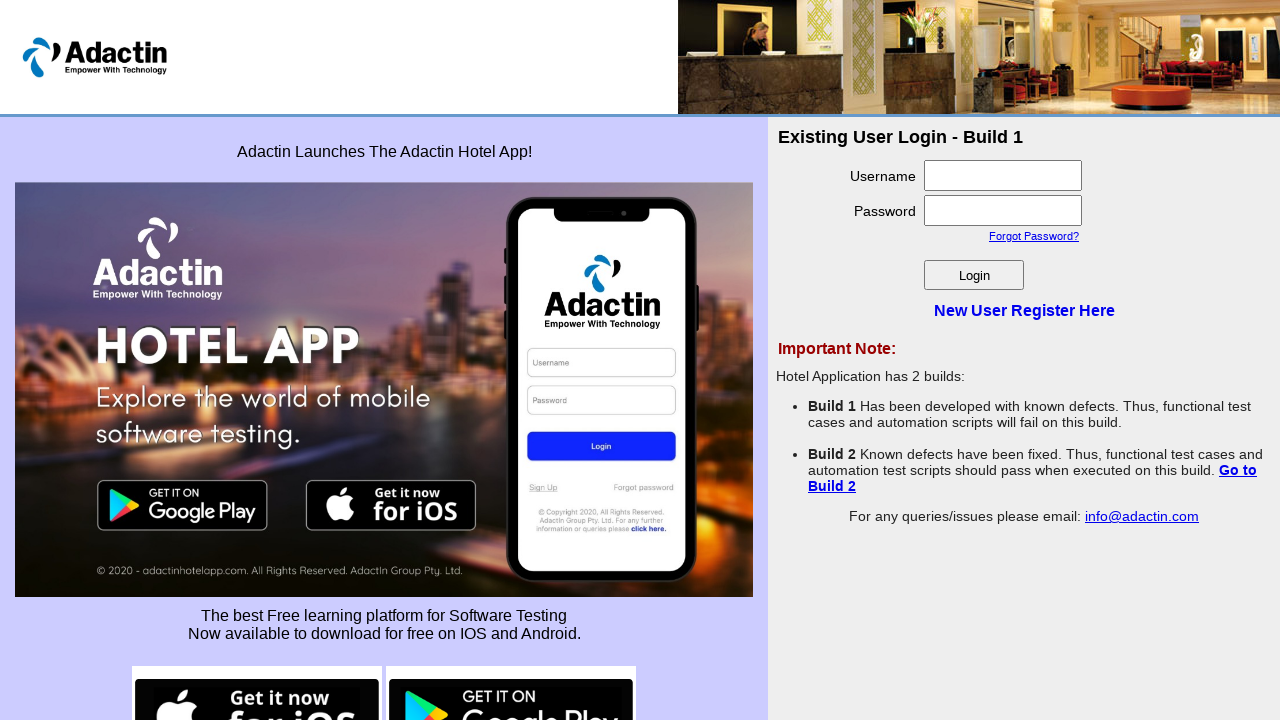

Navigated to Adactin Hotel App website
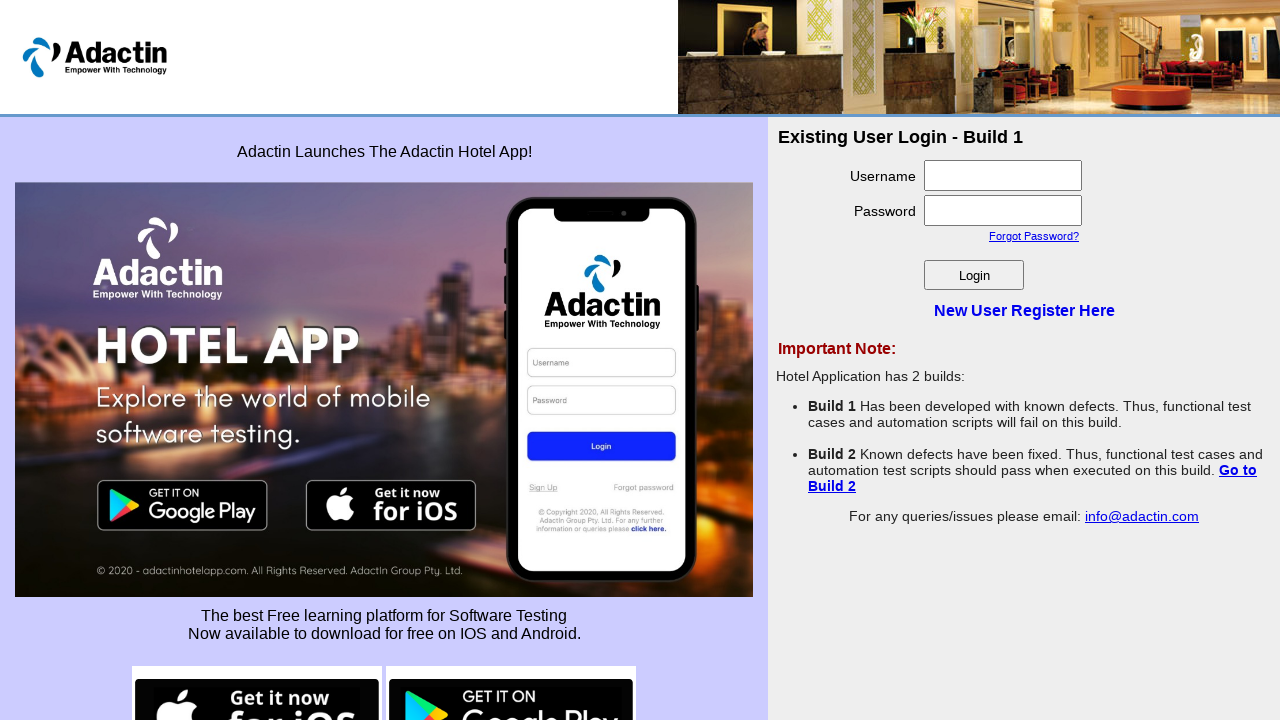

Maximized browser window to 1920x1080
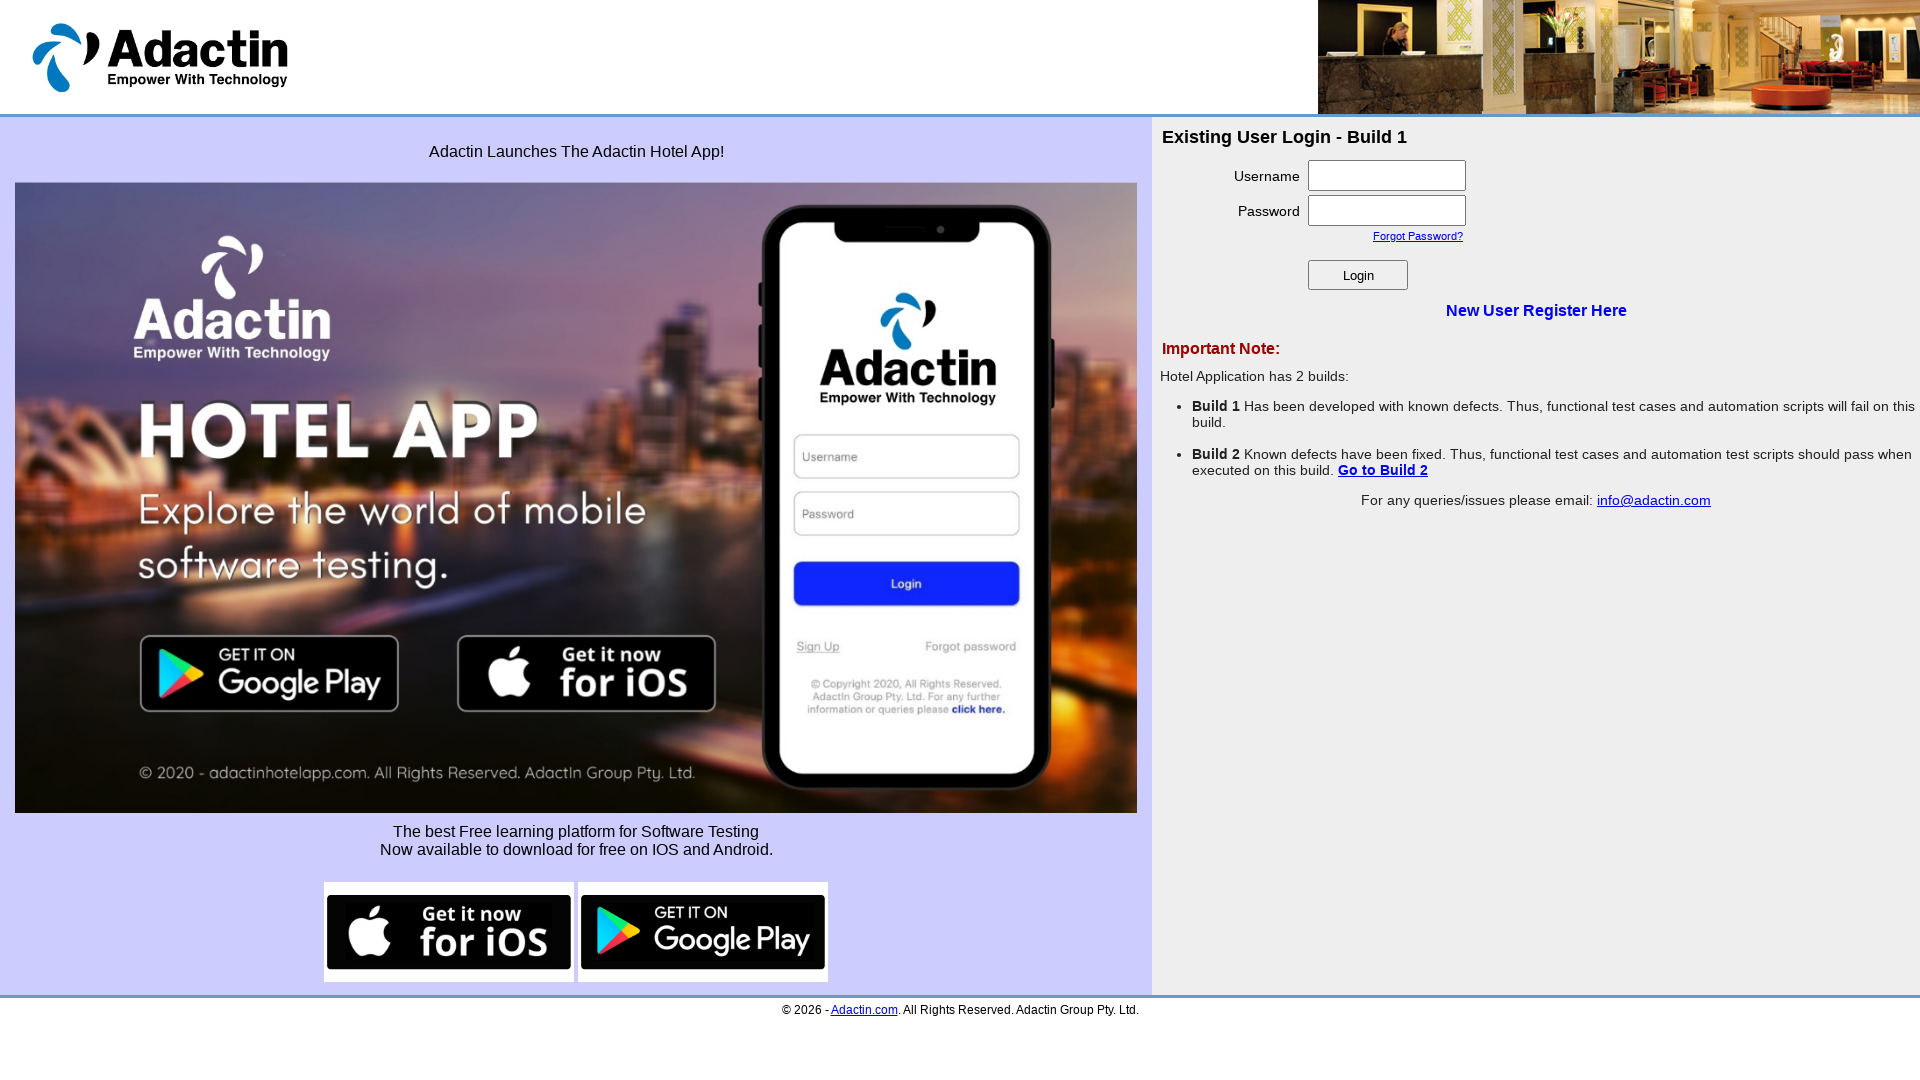

Page loaded completely
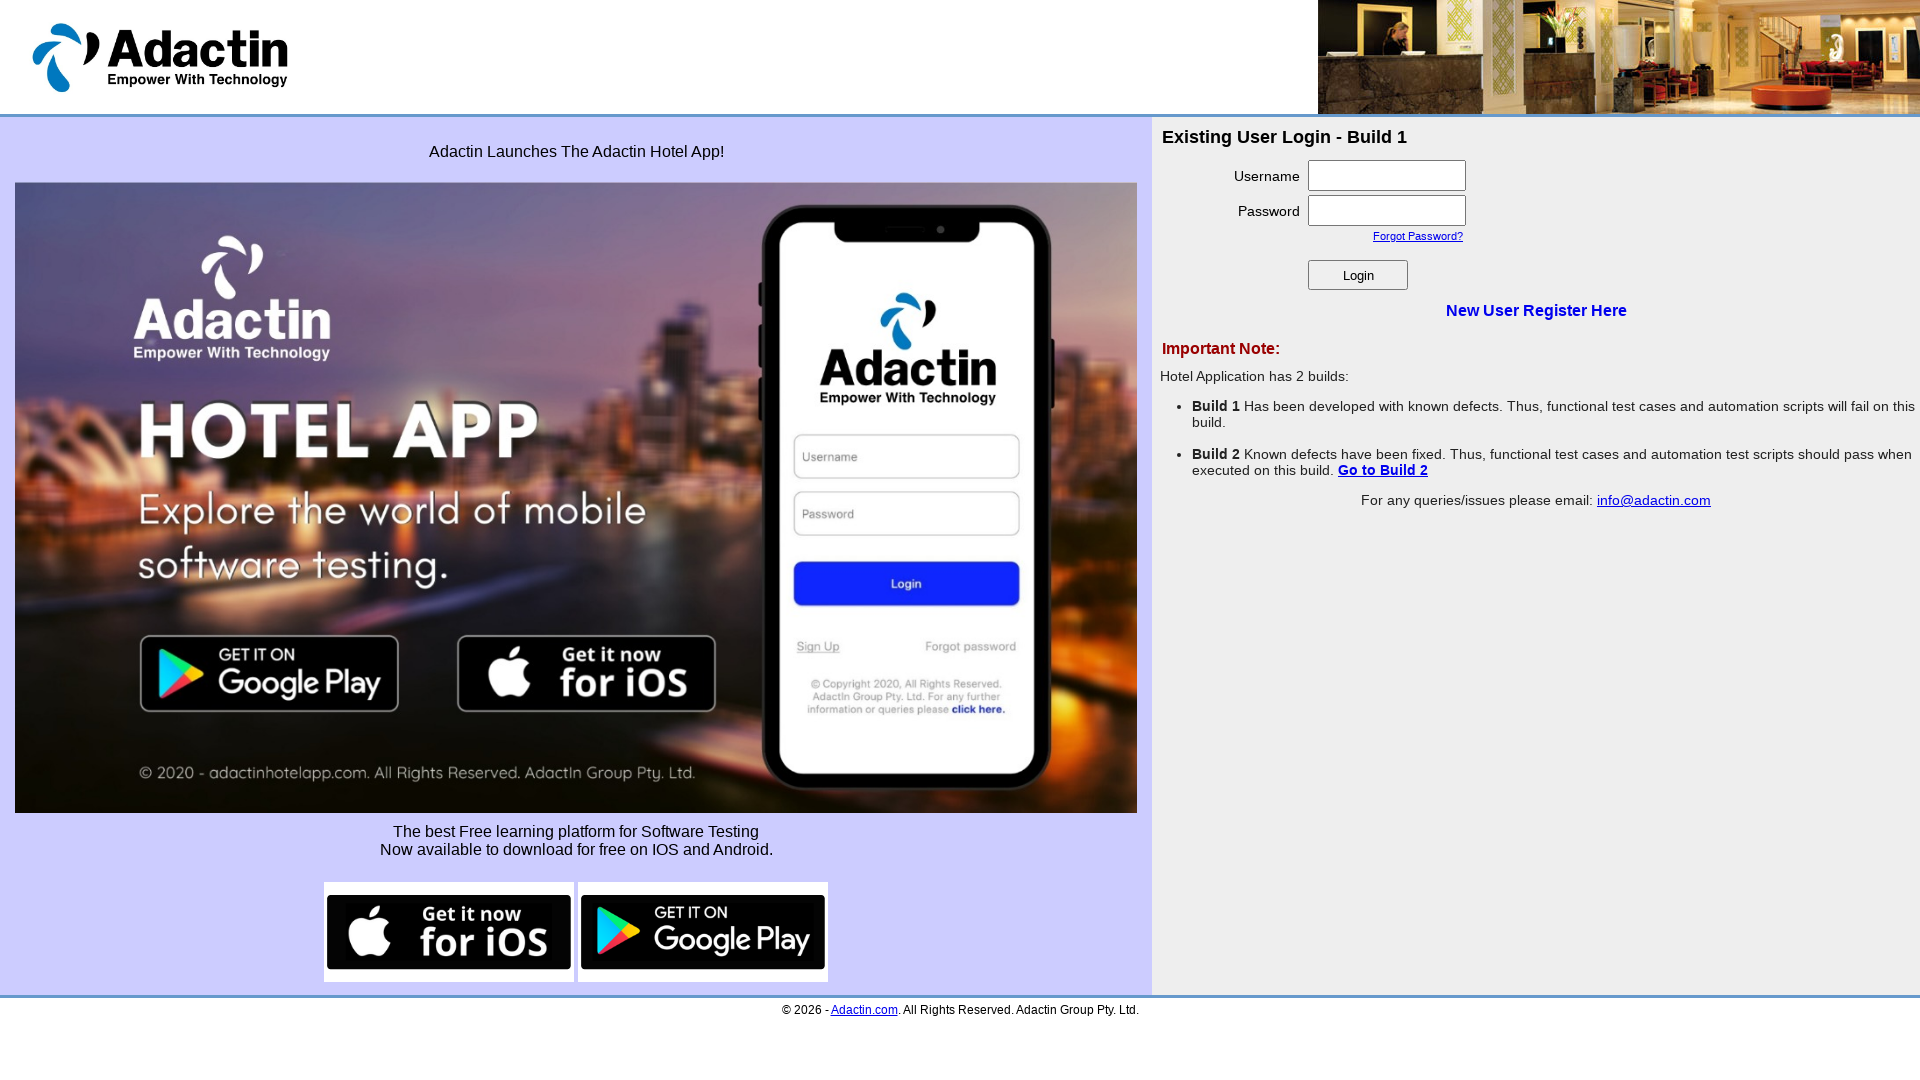

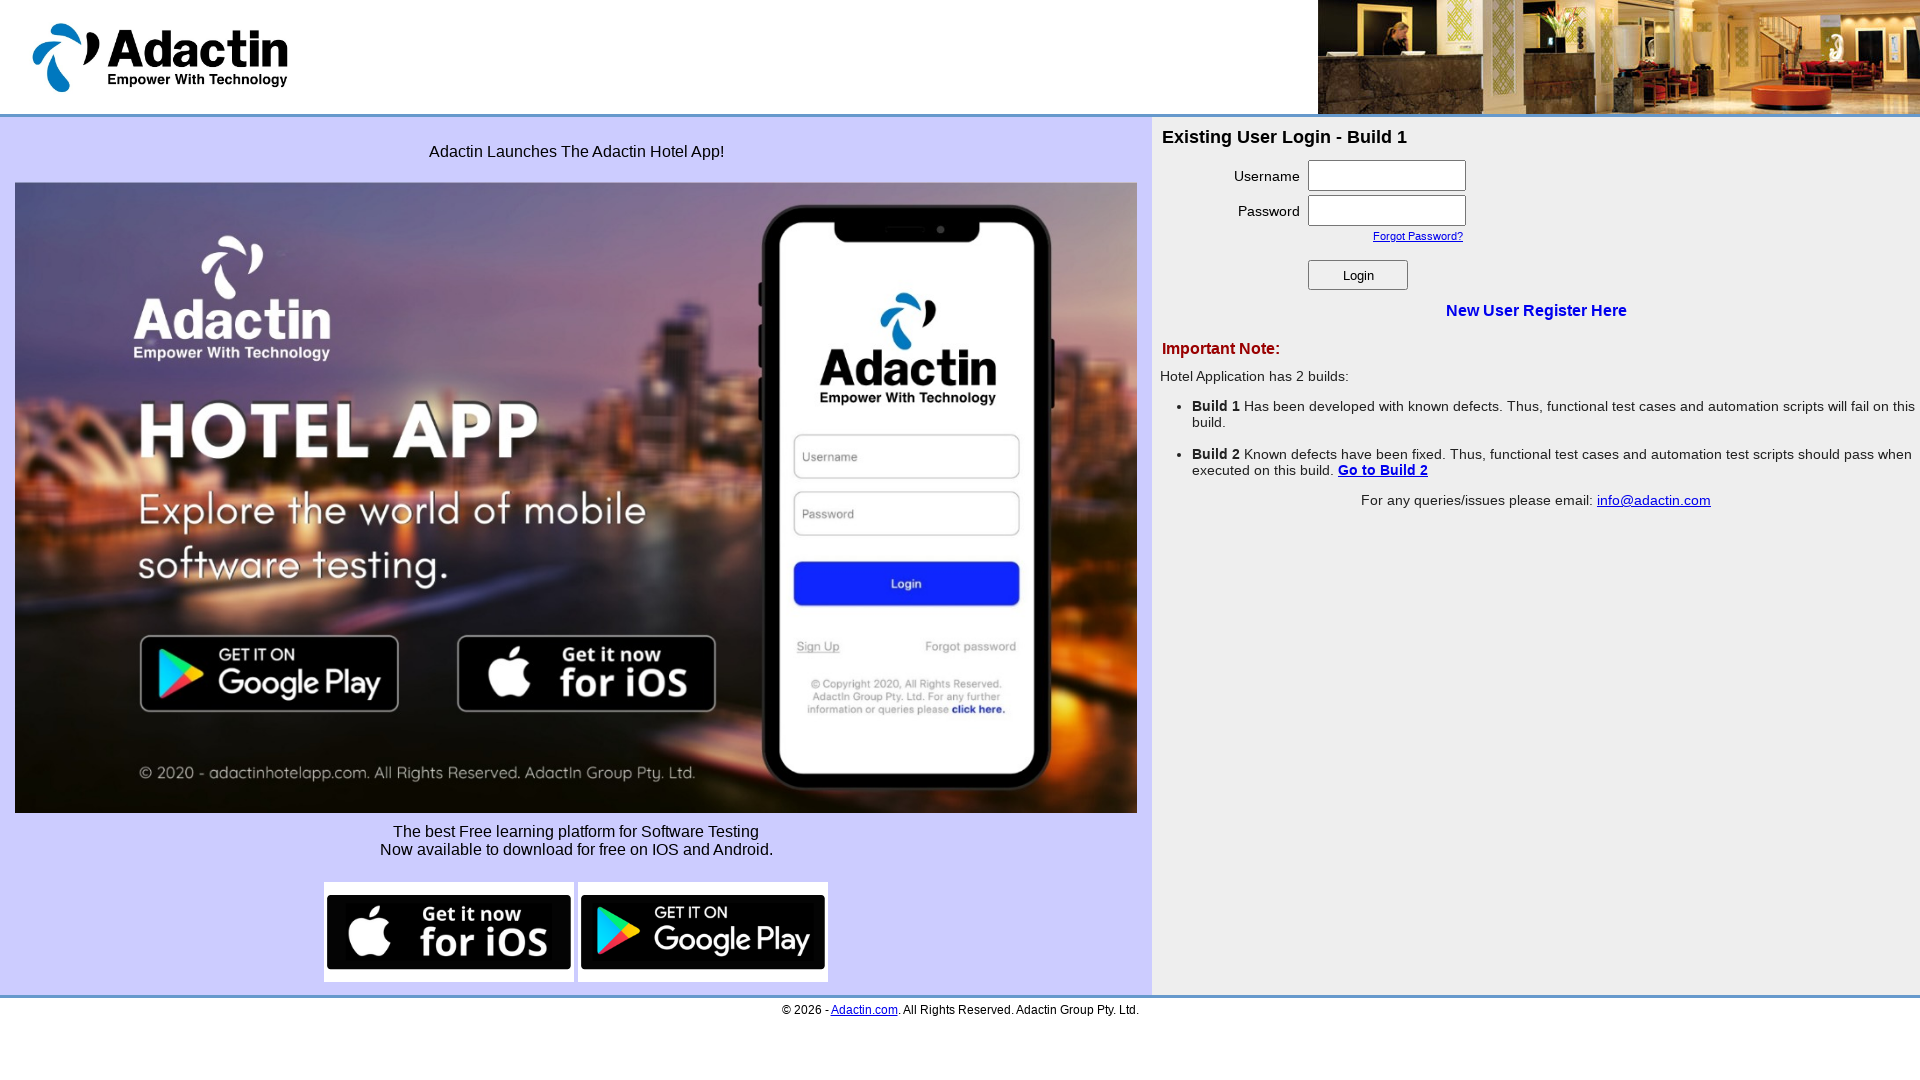